Tests dropdown select functionality by selecting a hero and a programming language from dropdown menus and verifying the selection.

Starting URL: https://savkk.github.io/selenium-practice/

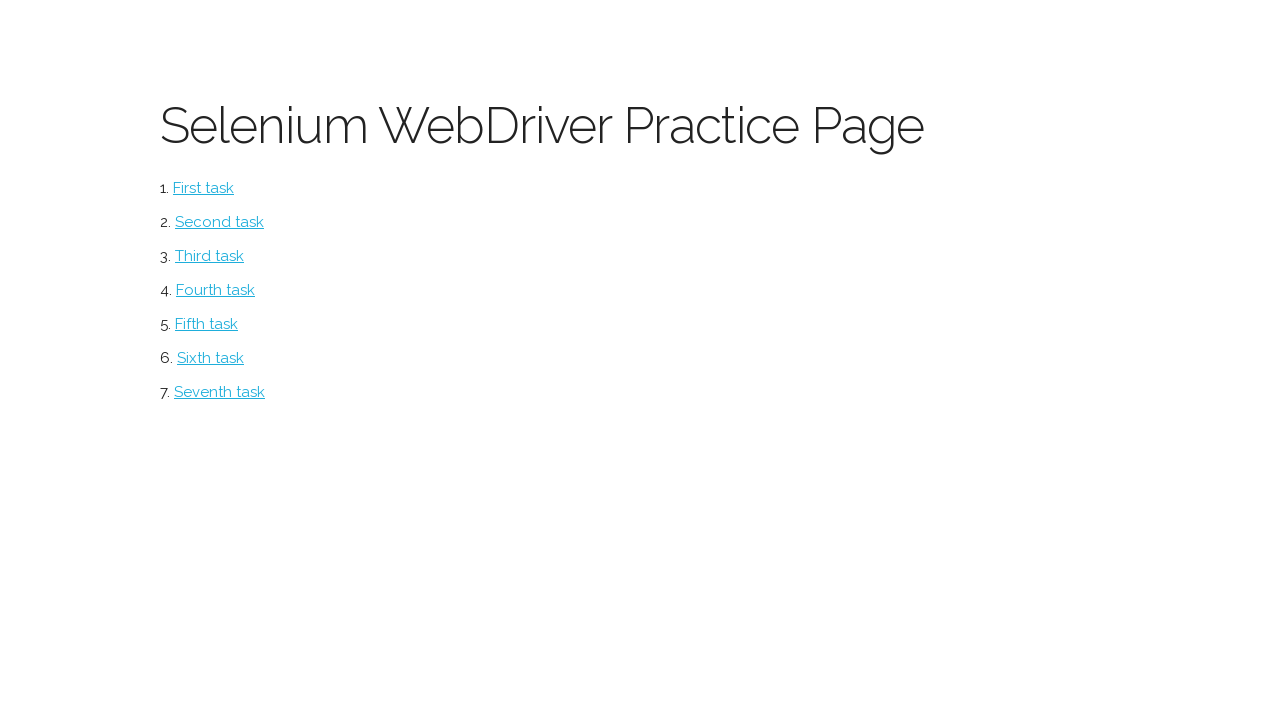

Clicked on Select menu item at (210, 256) on #select
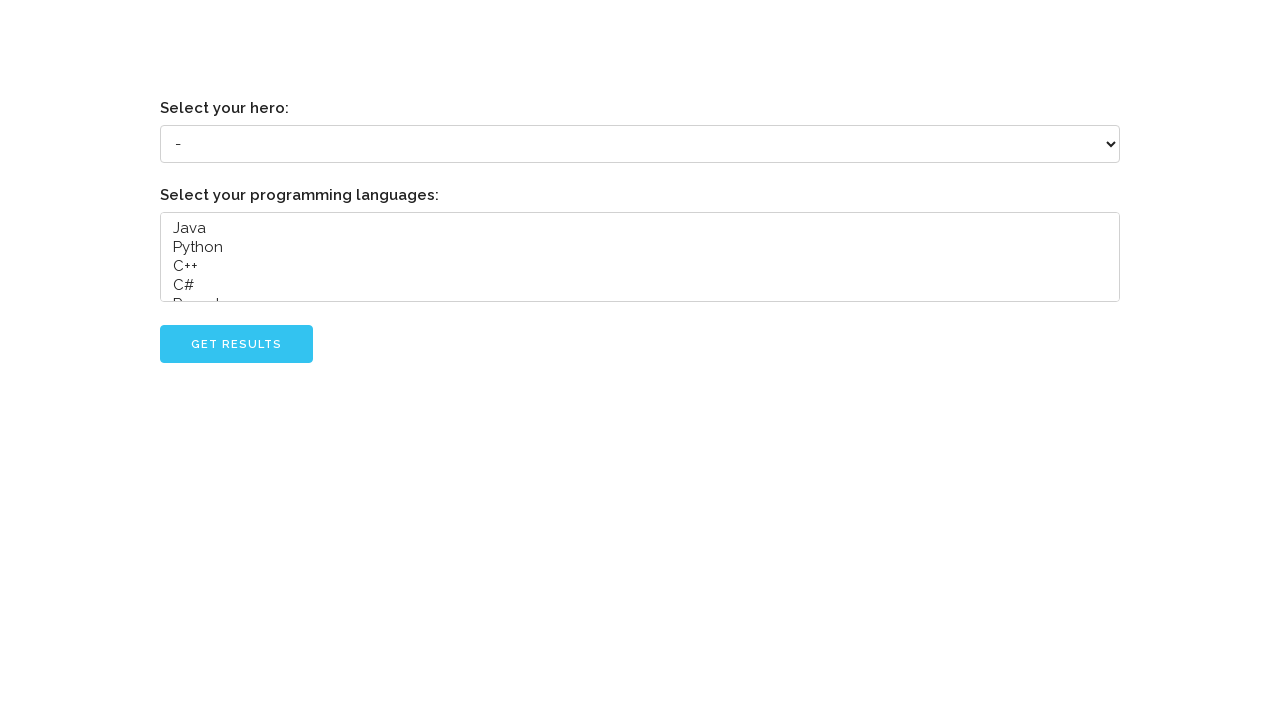

Selected 'Grady Booch' from hero dropdown on select[name='hero']
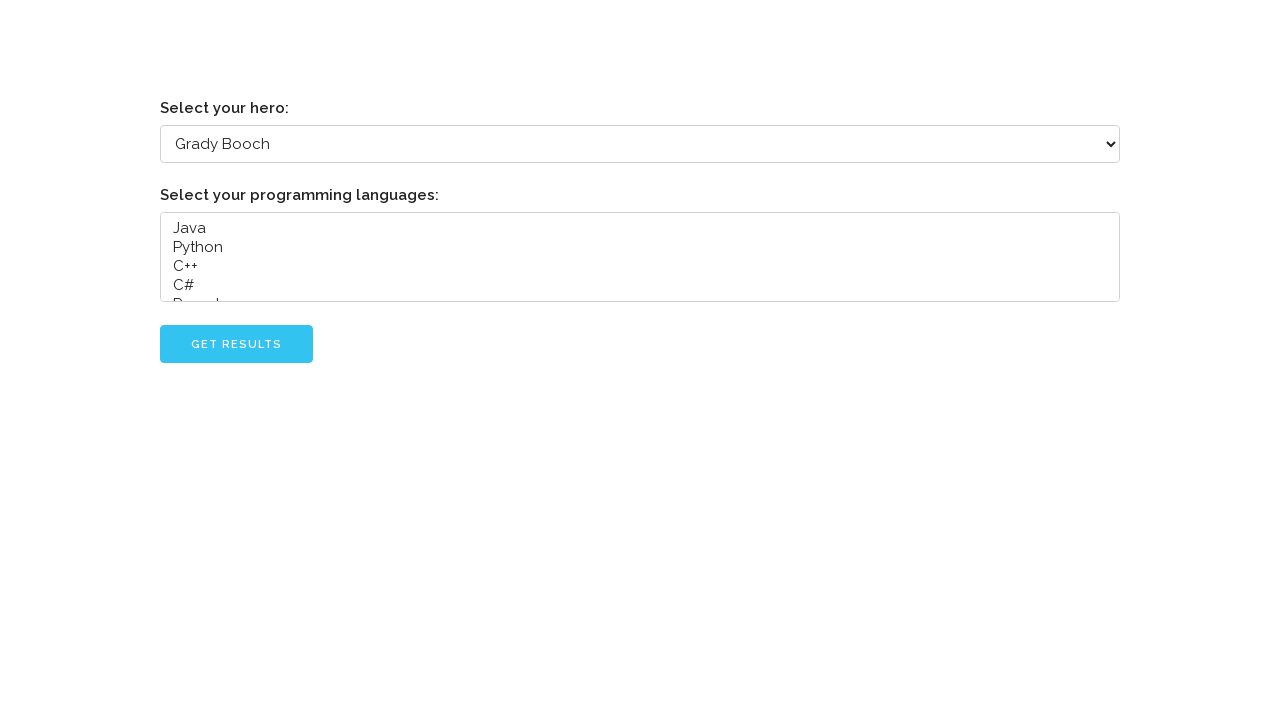

Selected 'Java' from programming language dropdown on select[name='languages']
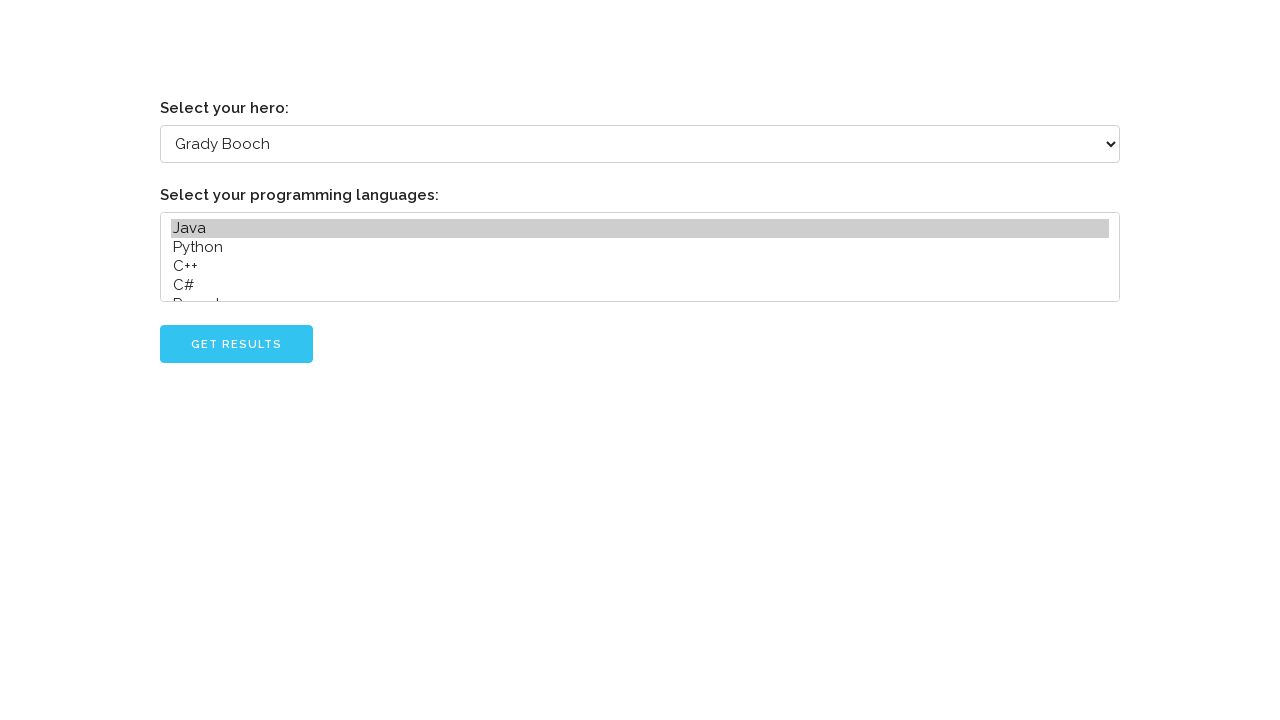

Clicked submit button to confirm selections at (236, 344) on #go
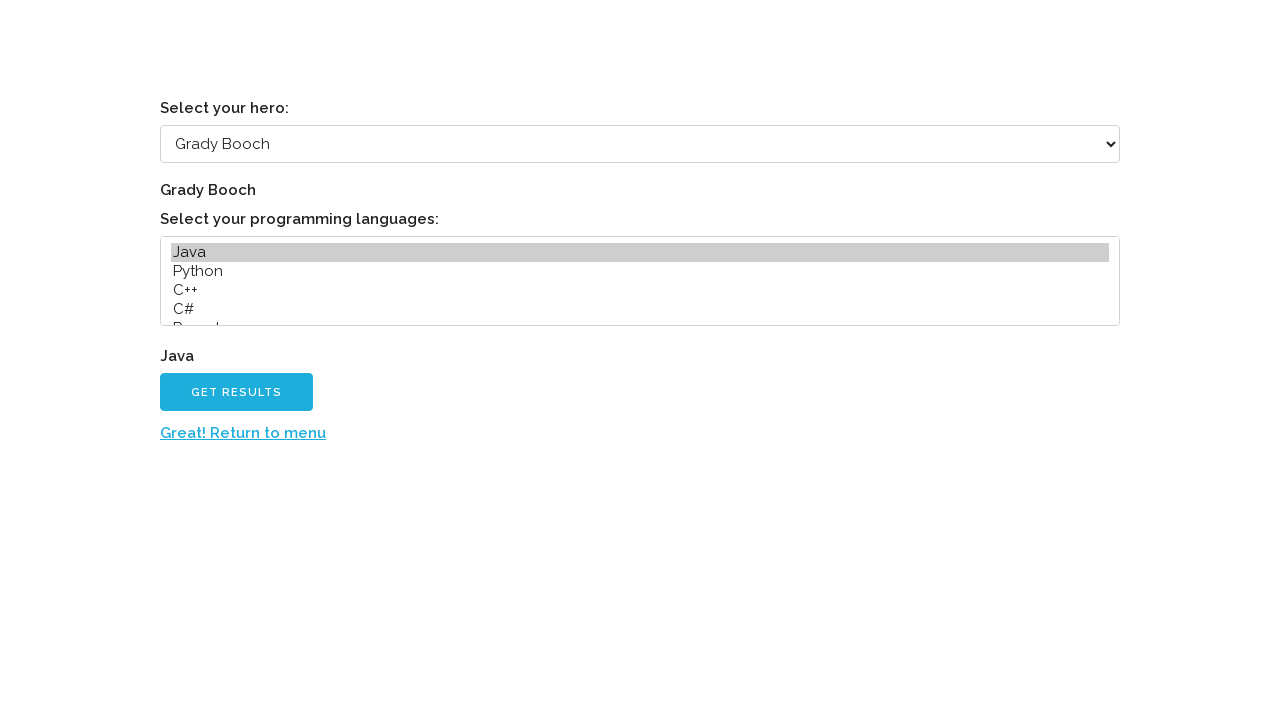

Verified Java selection result appeared
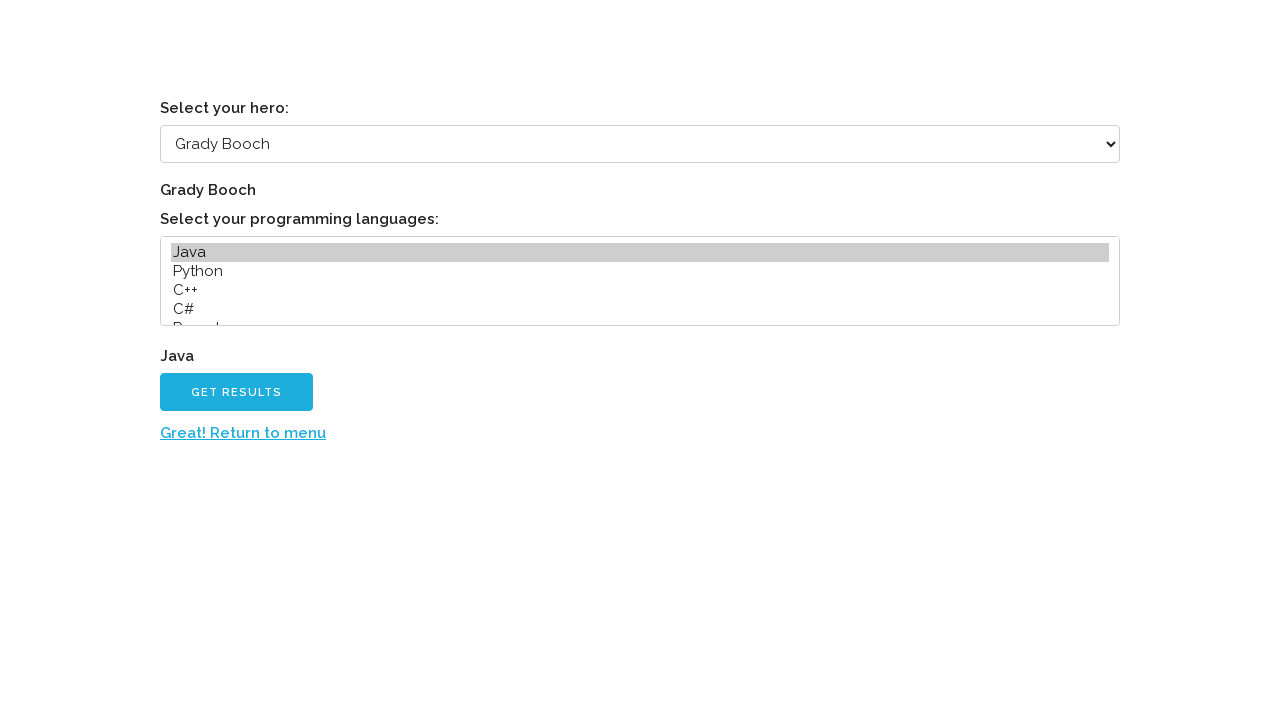

Clicked return to menu link at (243, 433) on a:has-text('Great! Return to menu')
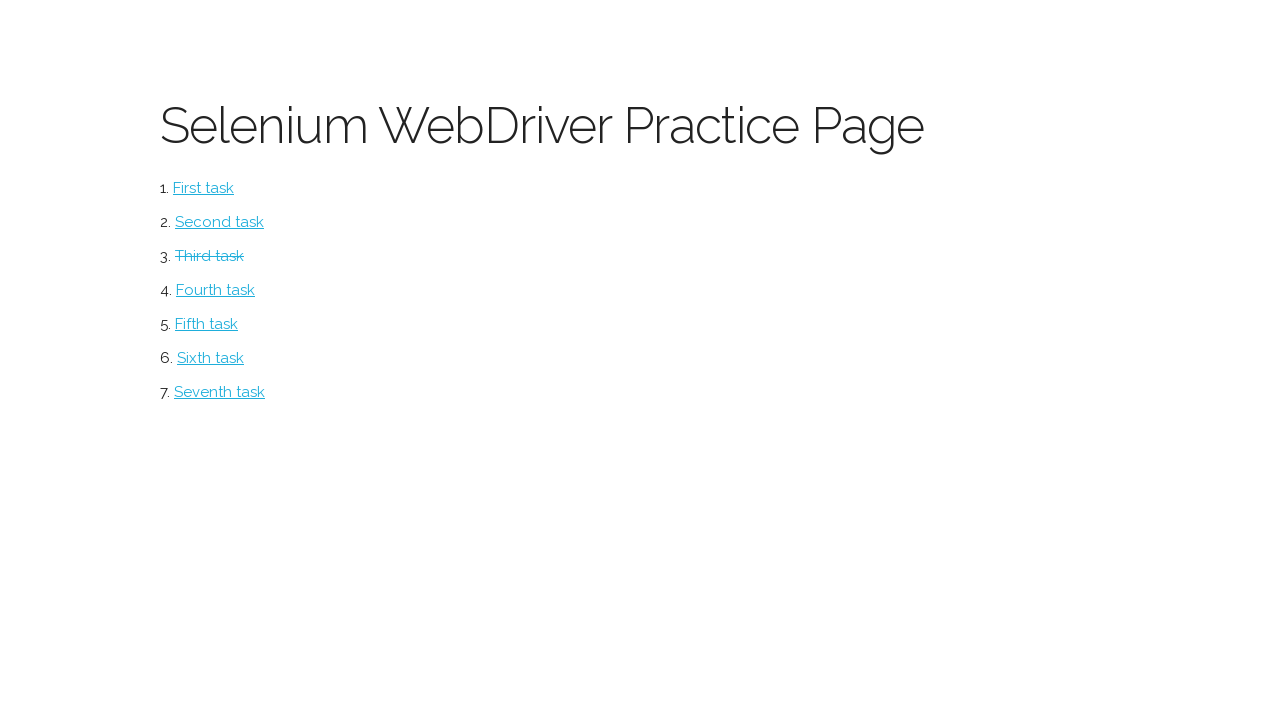

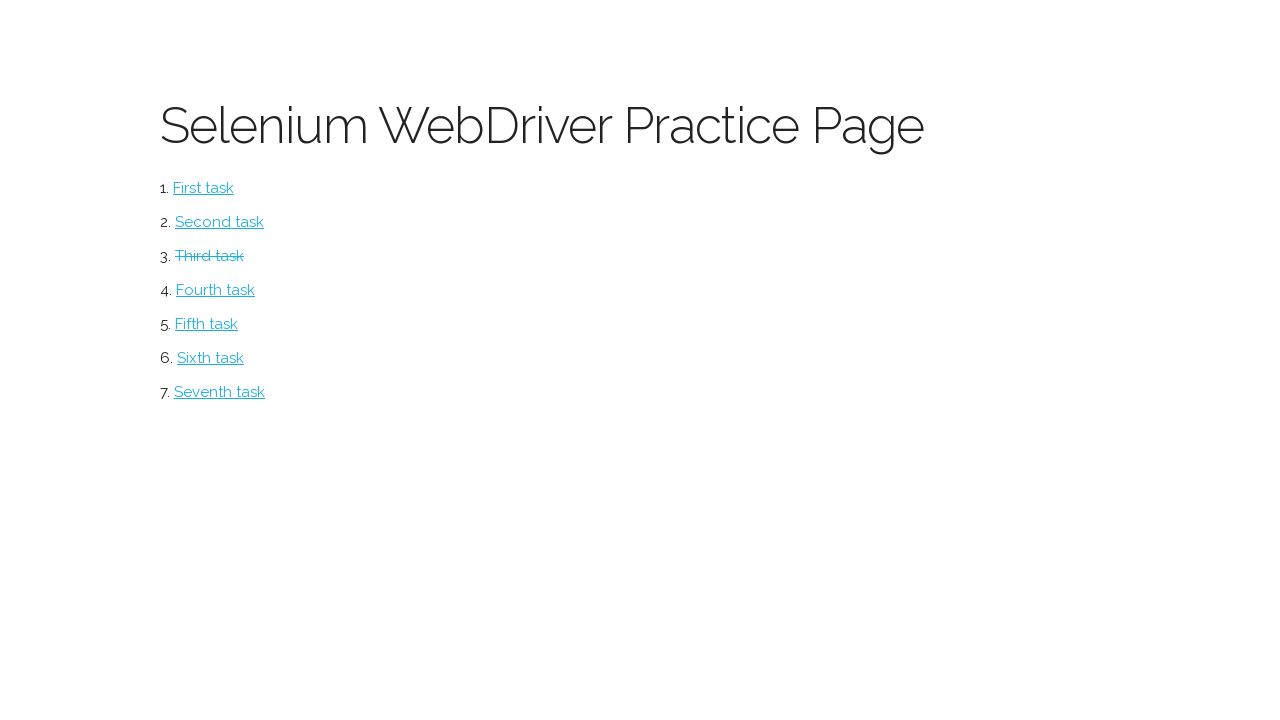